Tests keyboard input events by typing a letter and performing keyboard shortcuts (Ctrl+A to select all, Ctrl+C to copy) on an input events training page.

Starting URL: https://v1.training-support.net/selenium/input-events

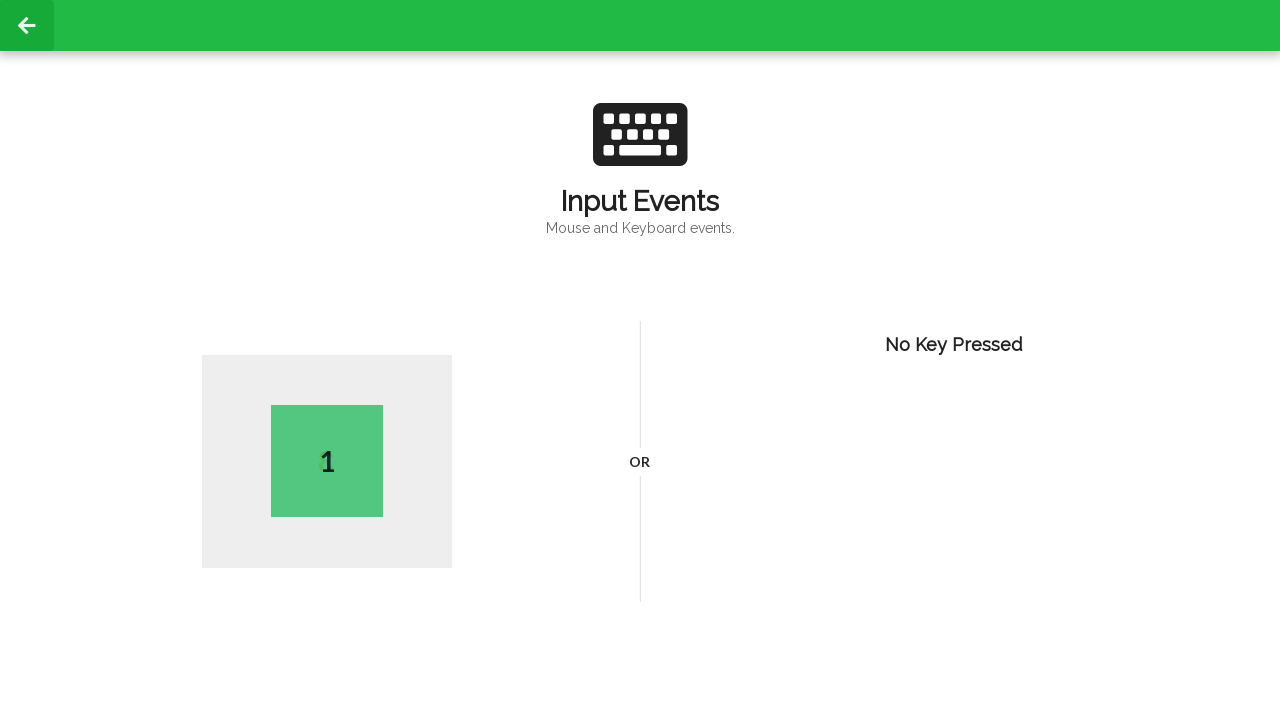

Navigated to input events training page
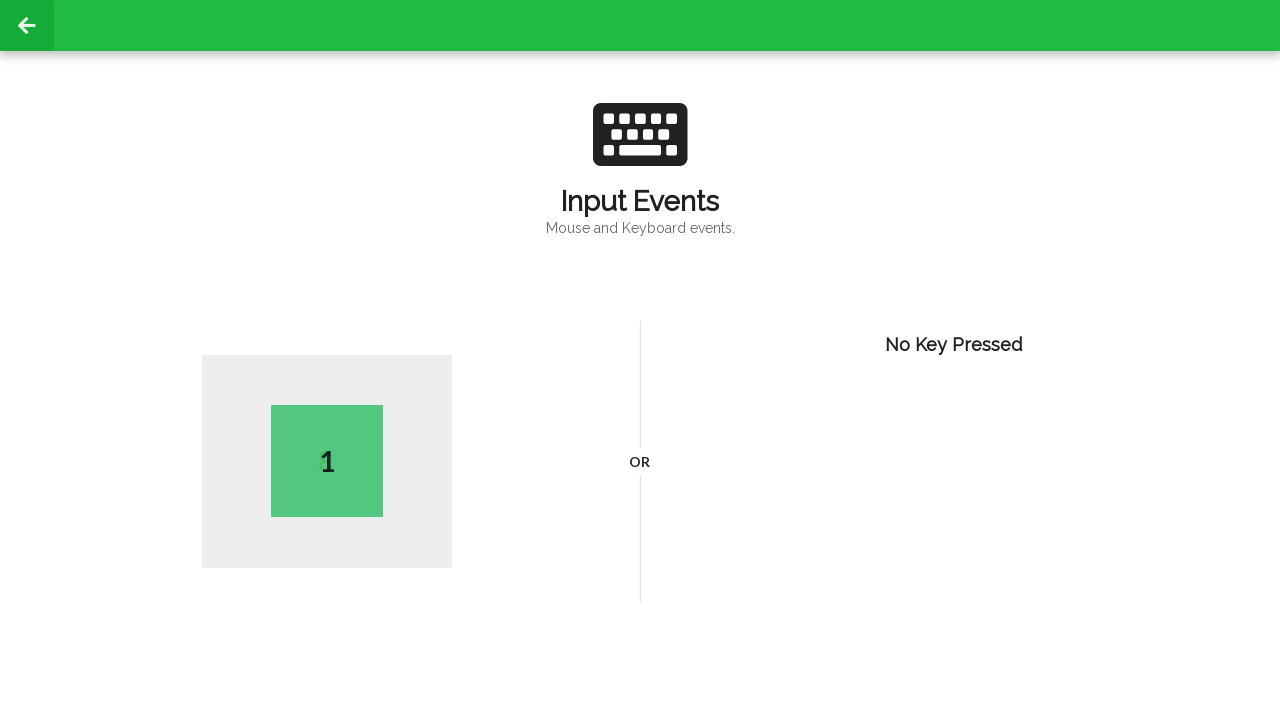

Typed letter 'P' using keyboard
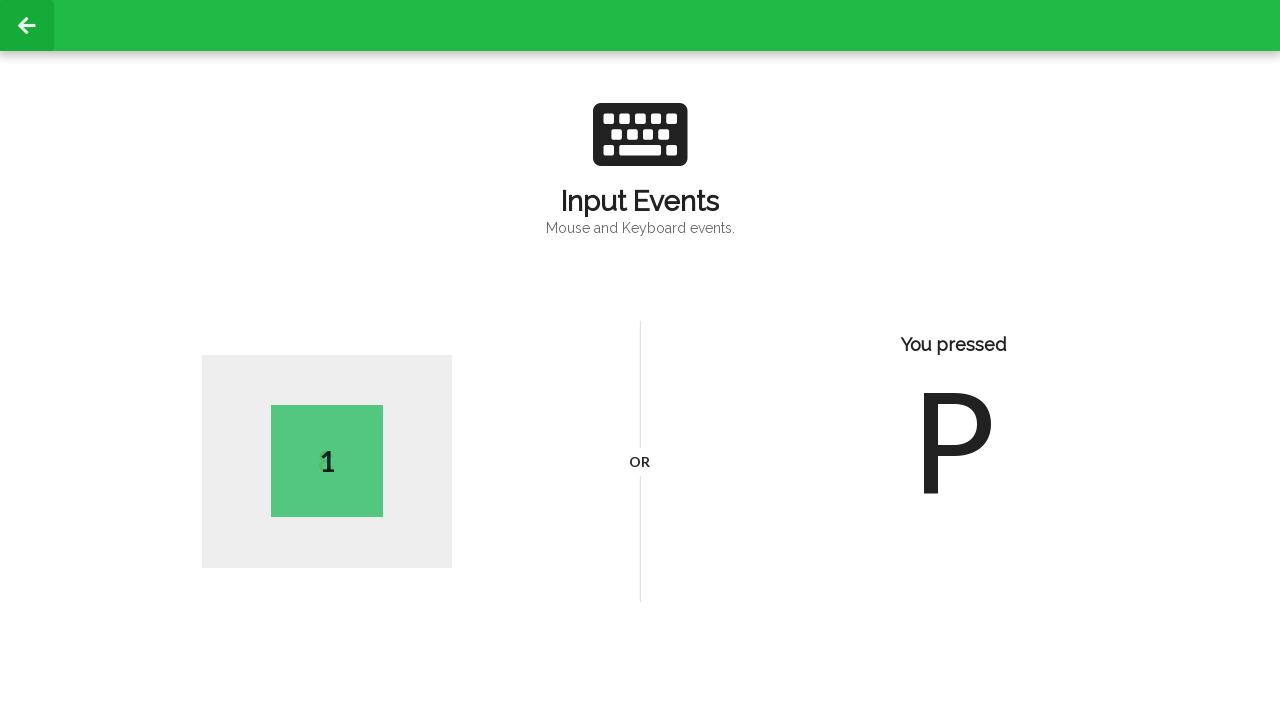

Pressed Ctrl+A to select all text
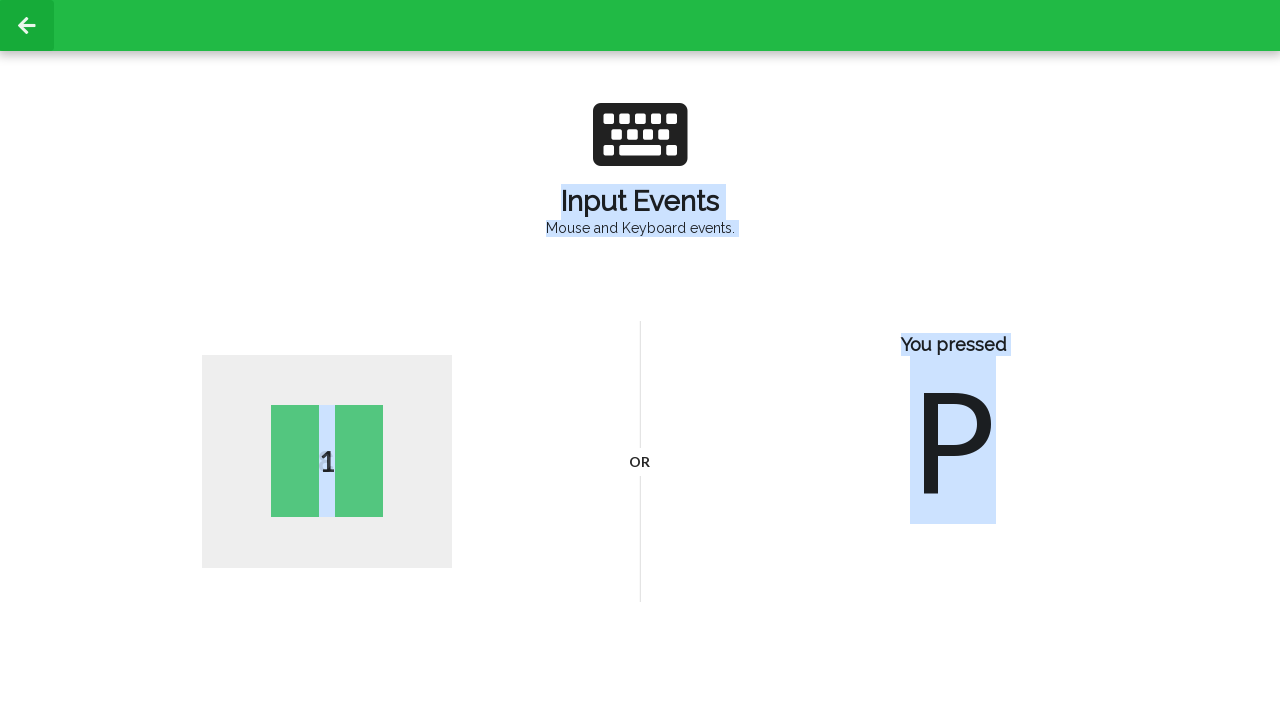

Pressed Ctrl+C to copy selected text
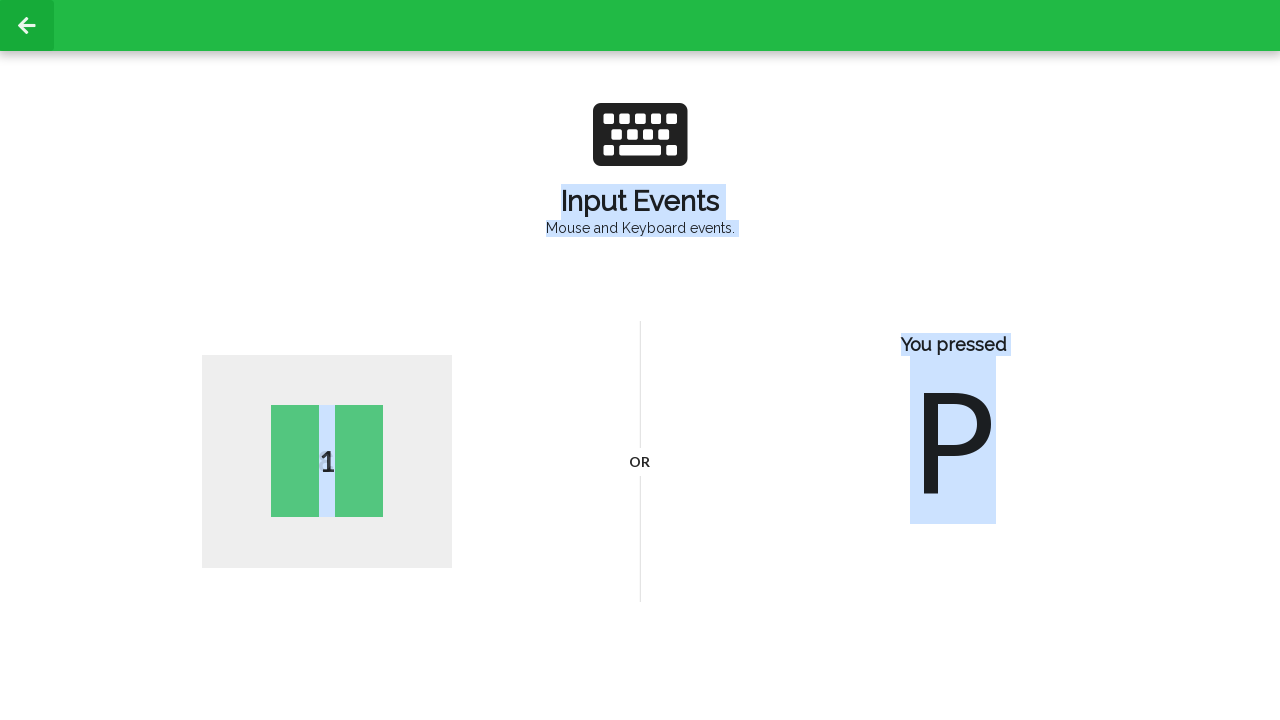

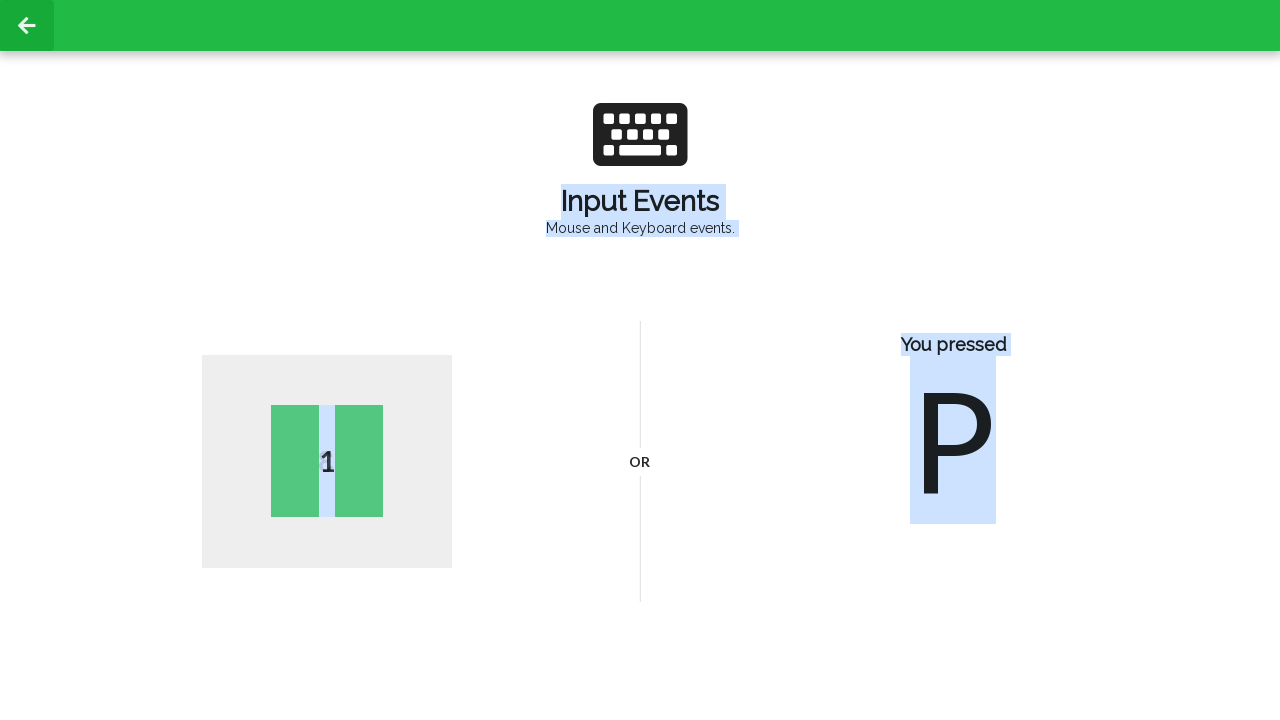